Tests JavaScript alert handling by clicking the first alert button, verifying the alert text, accepting it, and verifying the result message

Starting URL: https://testcenter.techproeducation.com/index.php?page=javascript-alerts

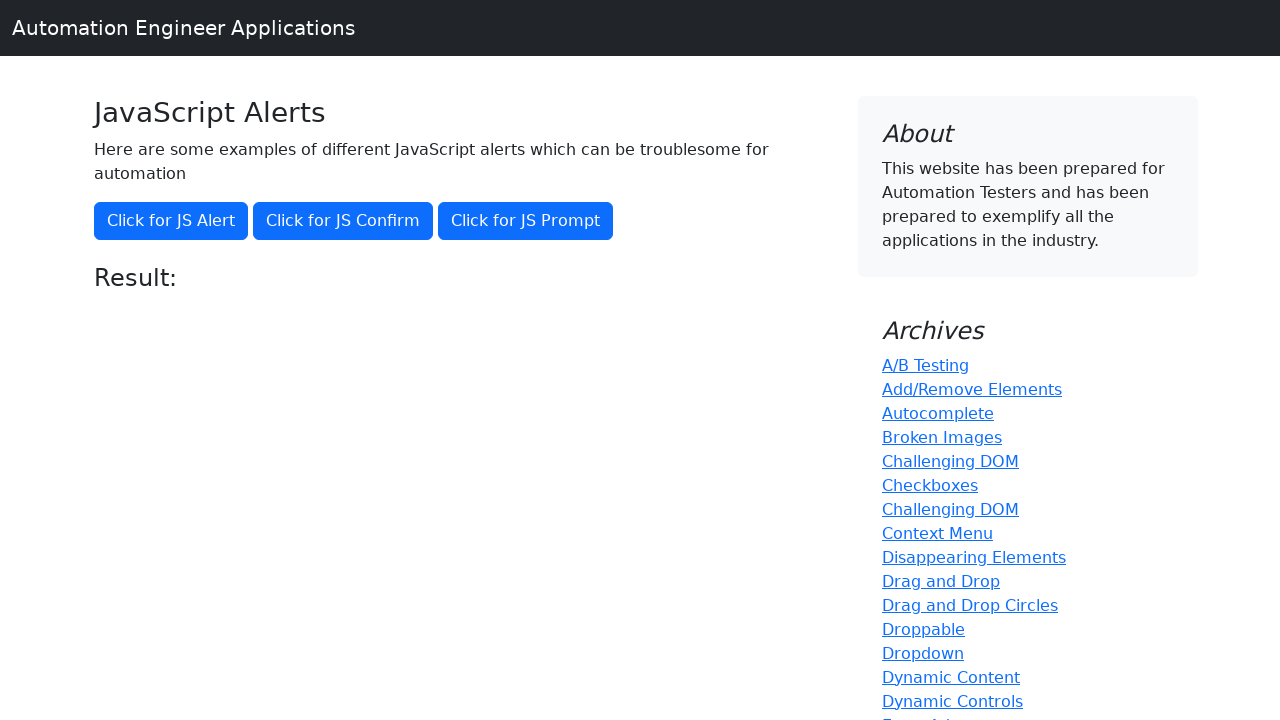

Clicked the first alert button at (171, 221) on button[onclick='jsAlert()']
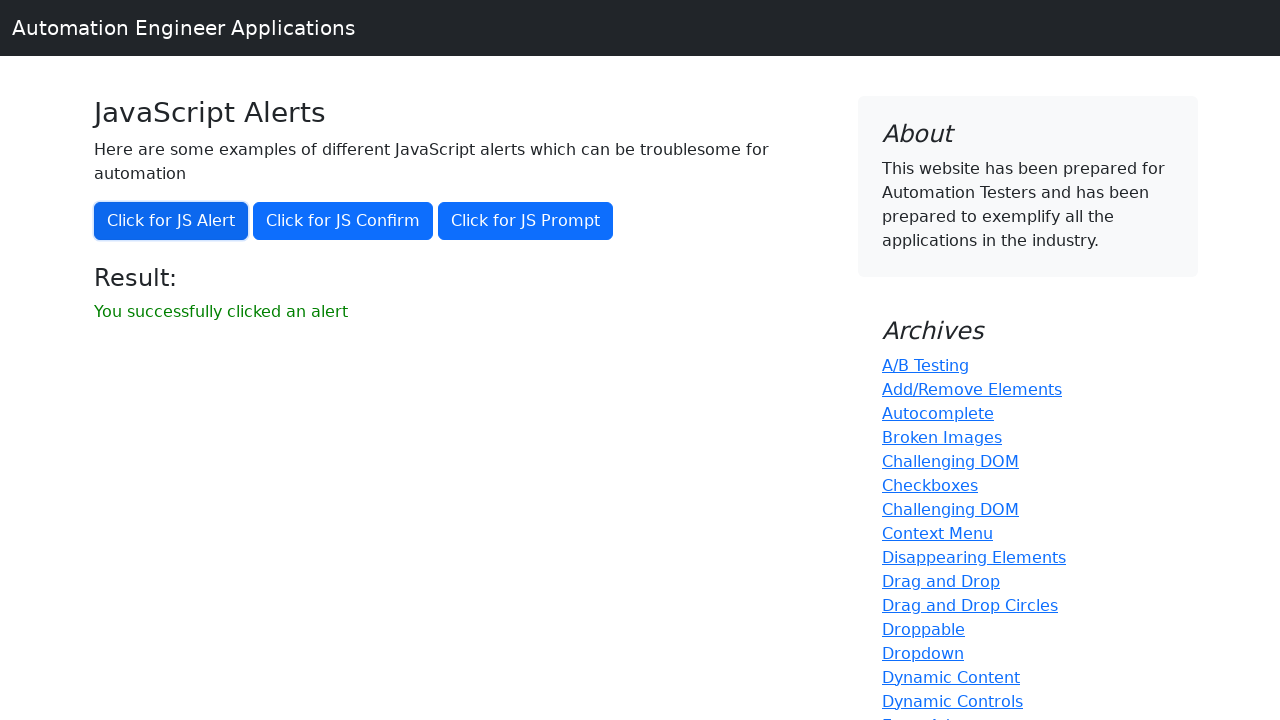

Located alert text 'I am a JS Alert'
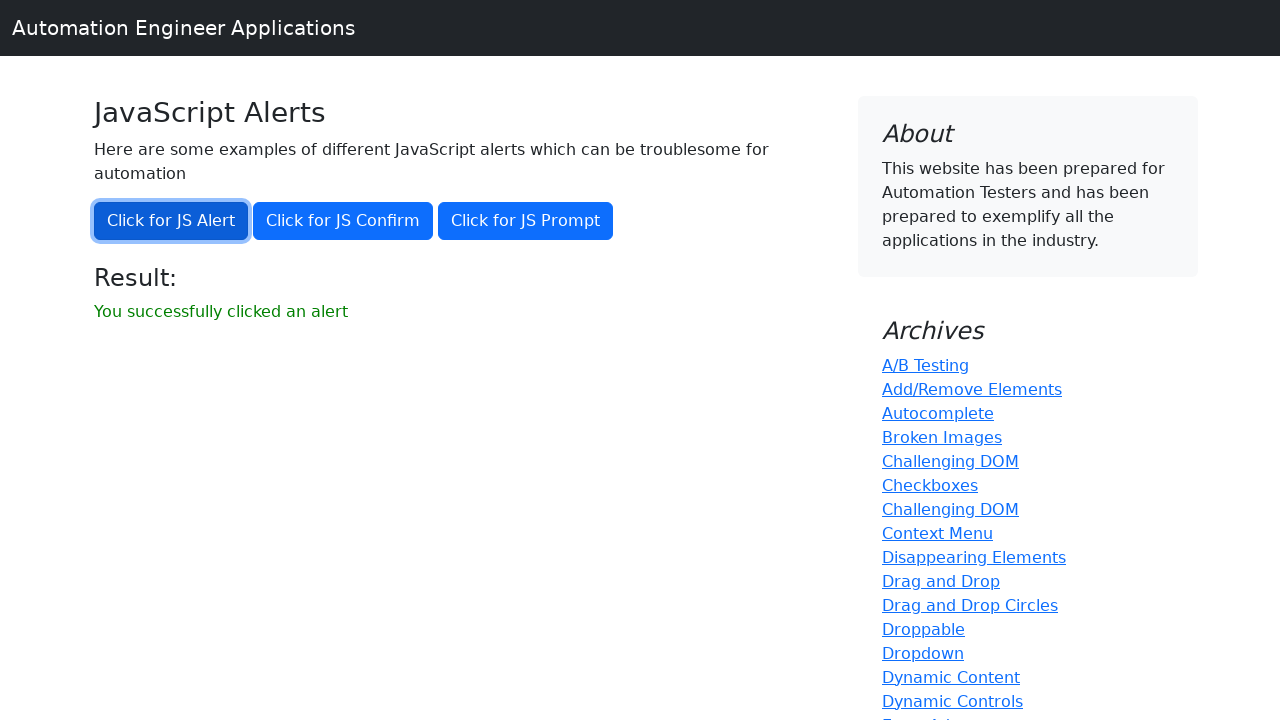

Set up dialog handler to accept alerts
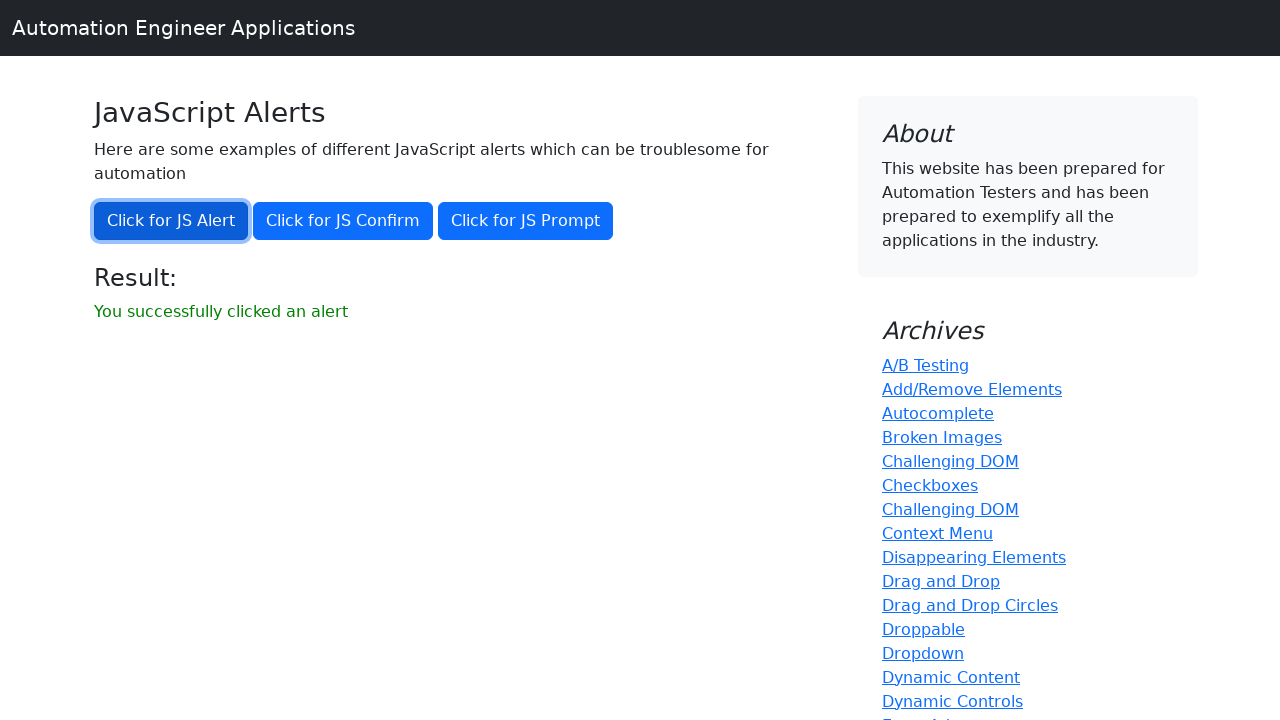

Clicked alert button to trigger JavaScript alert at (171, 221) on button[onclick='jsAlert()']
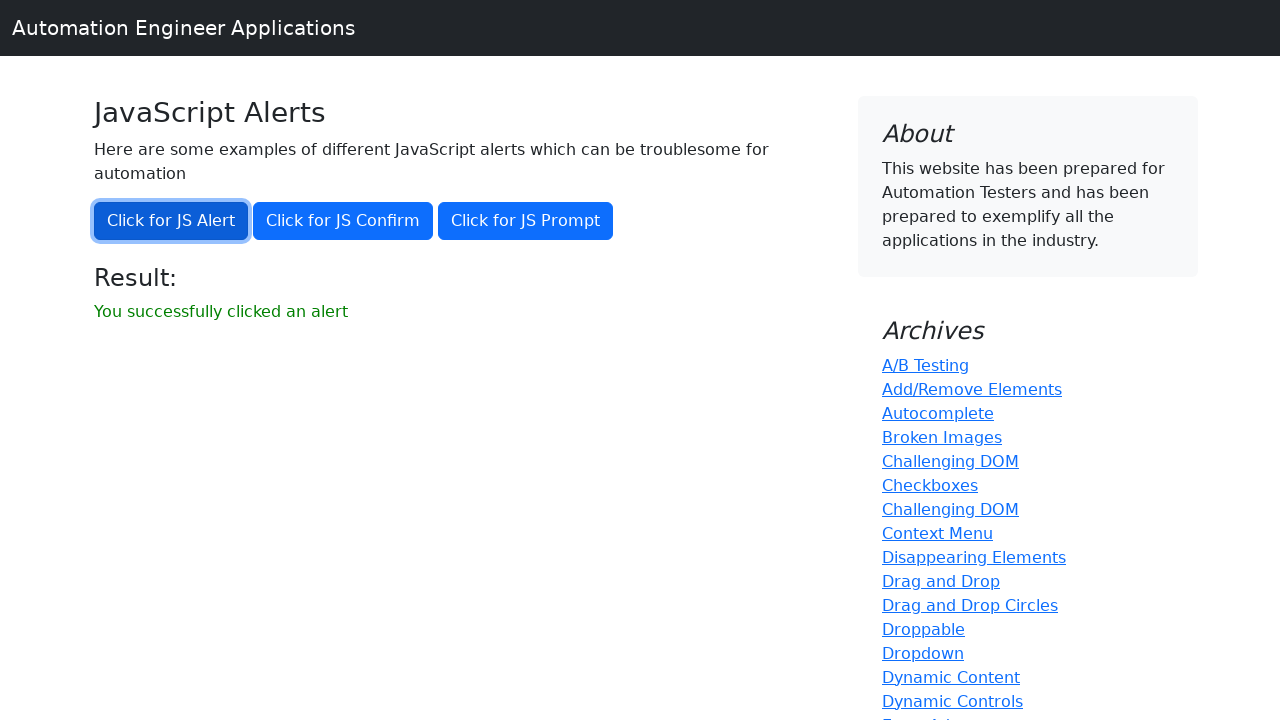

Result message element appeared
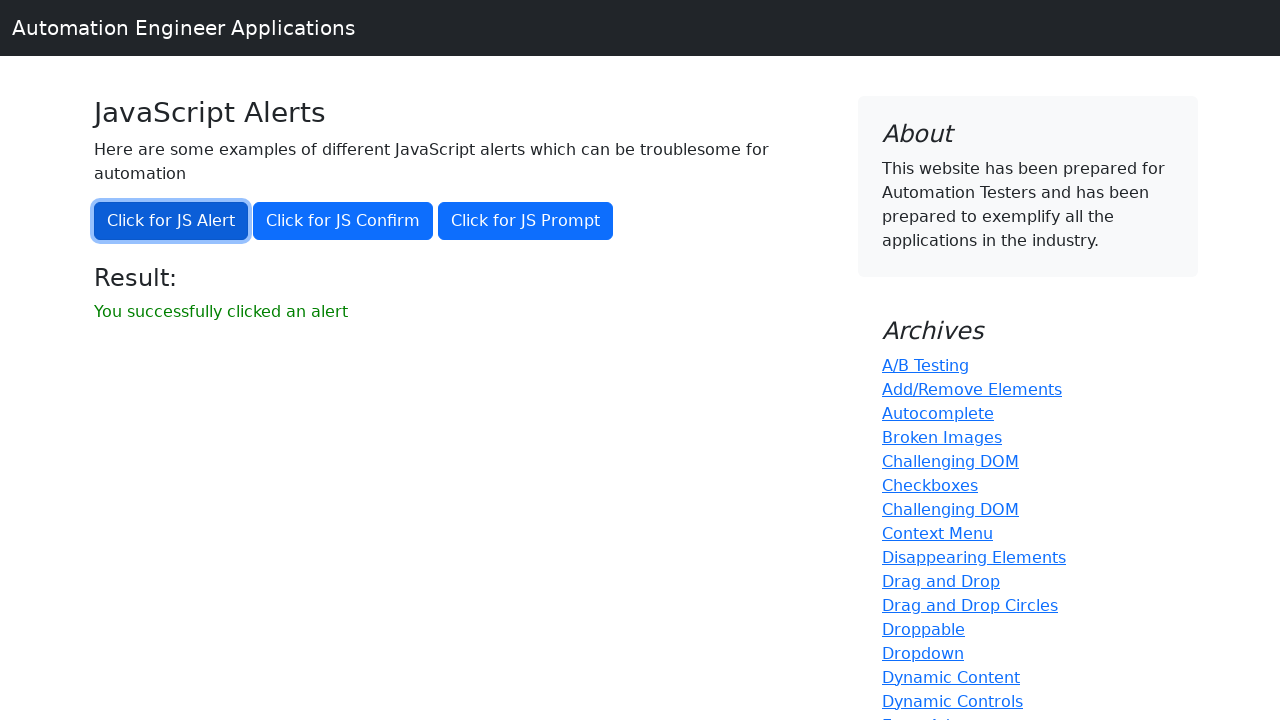

Retrieved result message text
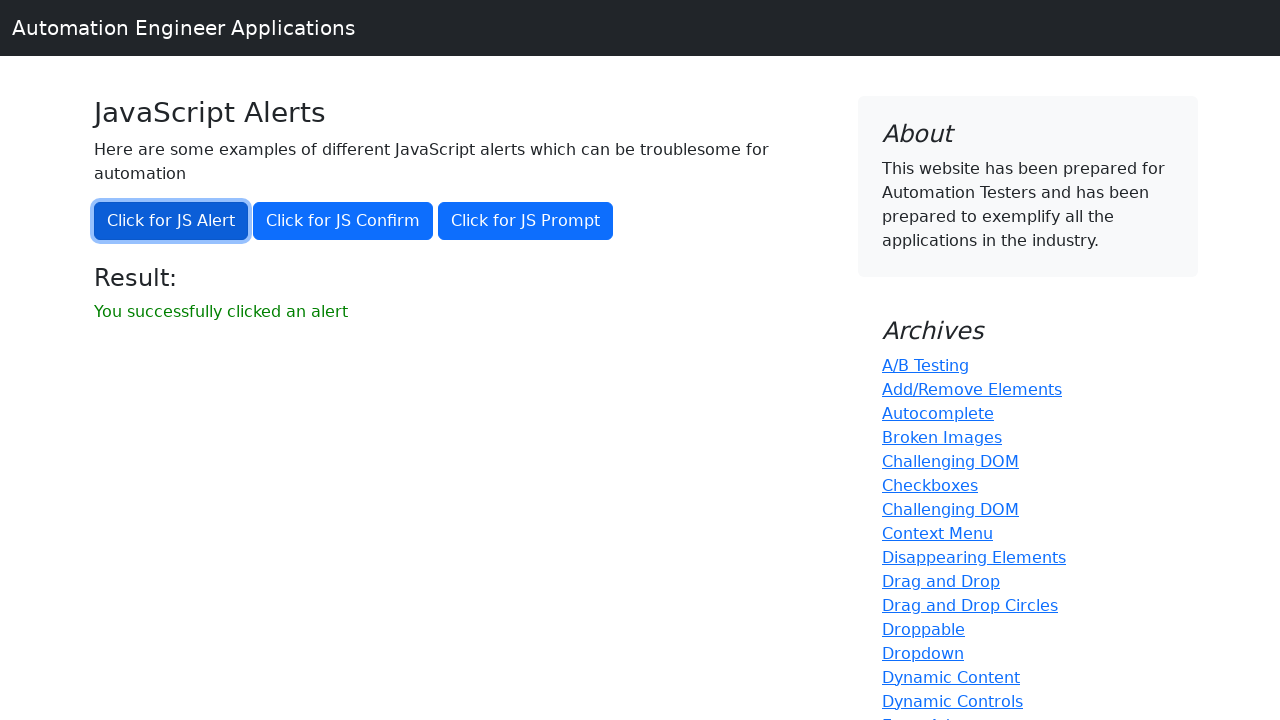

Verified result message contains 'You successfully clicked an alert'
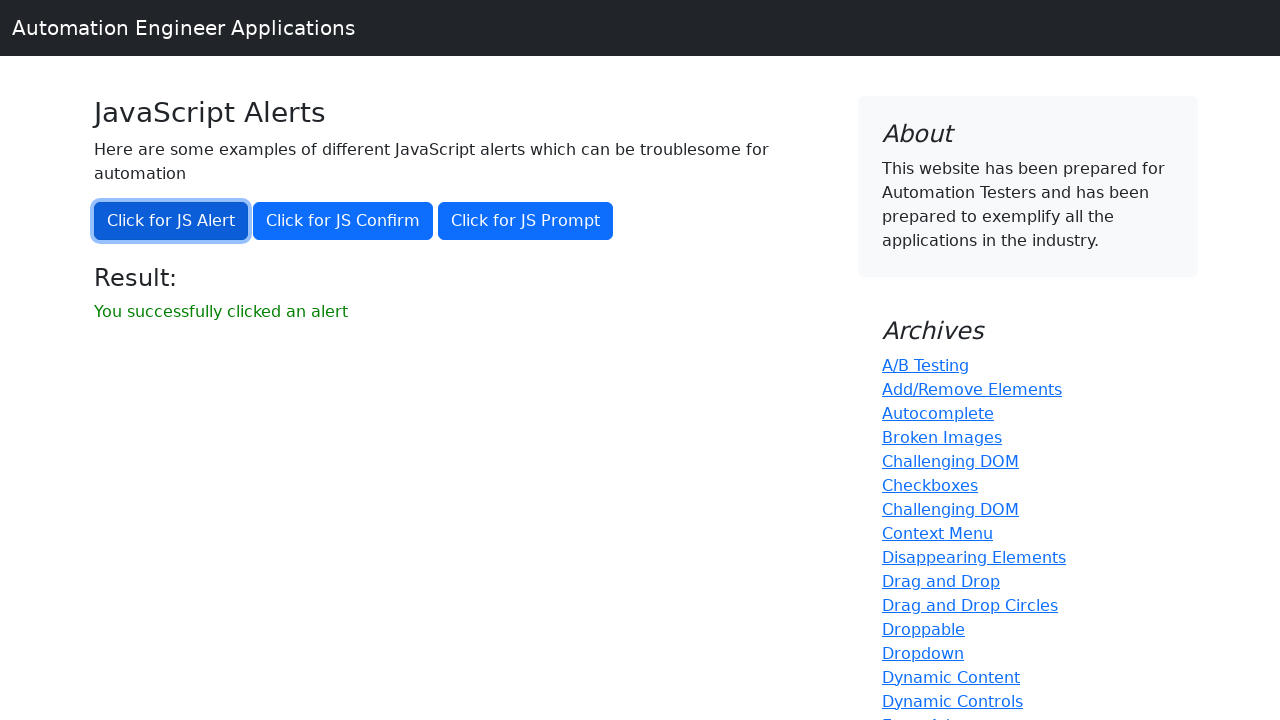

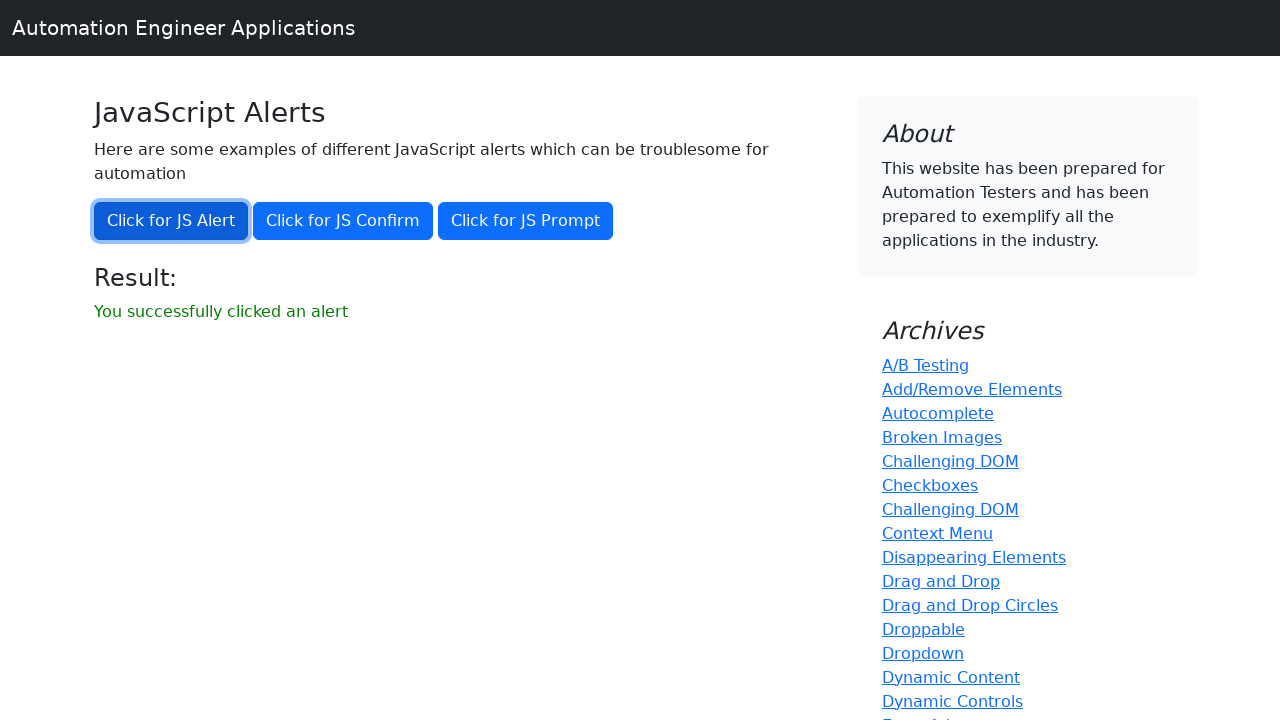